Tests right-click (context menu) functionality by right-clicking a button and verifying the success message appears

Starting URL: https://demoqa.com/buttons

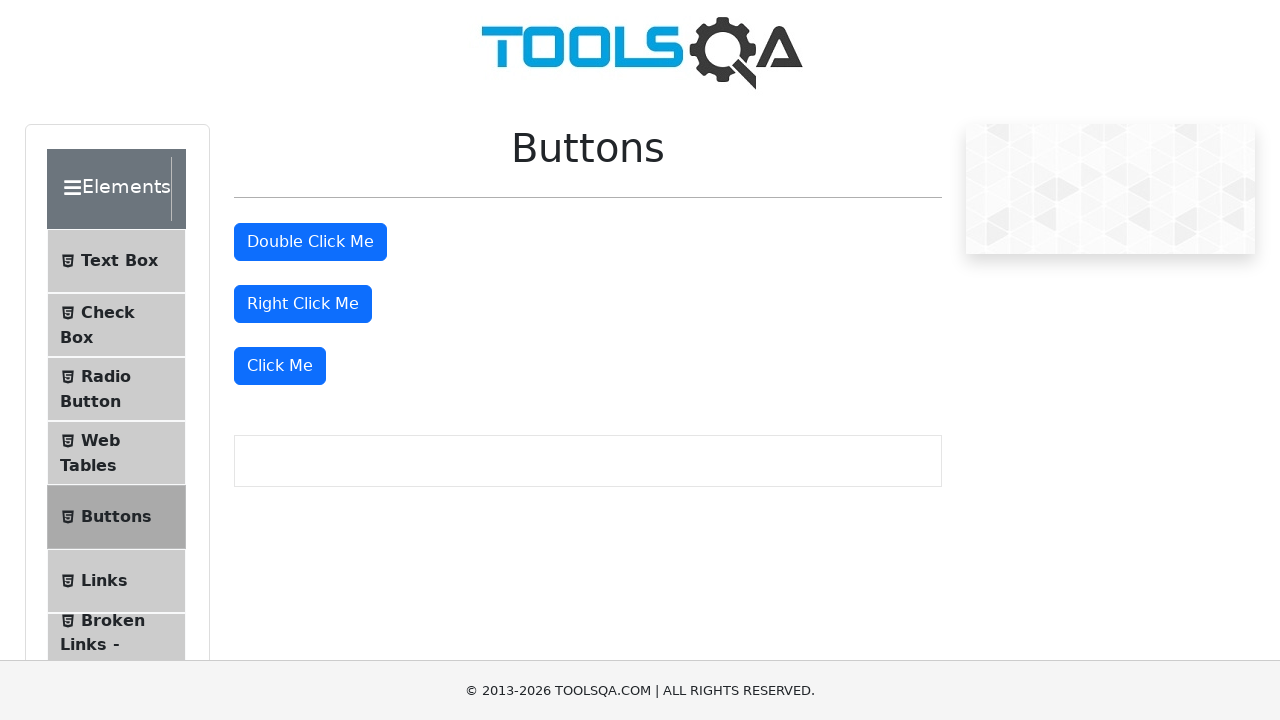

Right-clicked the 'Right Click Me' button to open context menu at (303, 304) on internal:text="Right Click Me"i
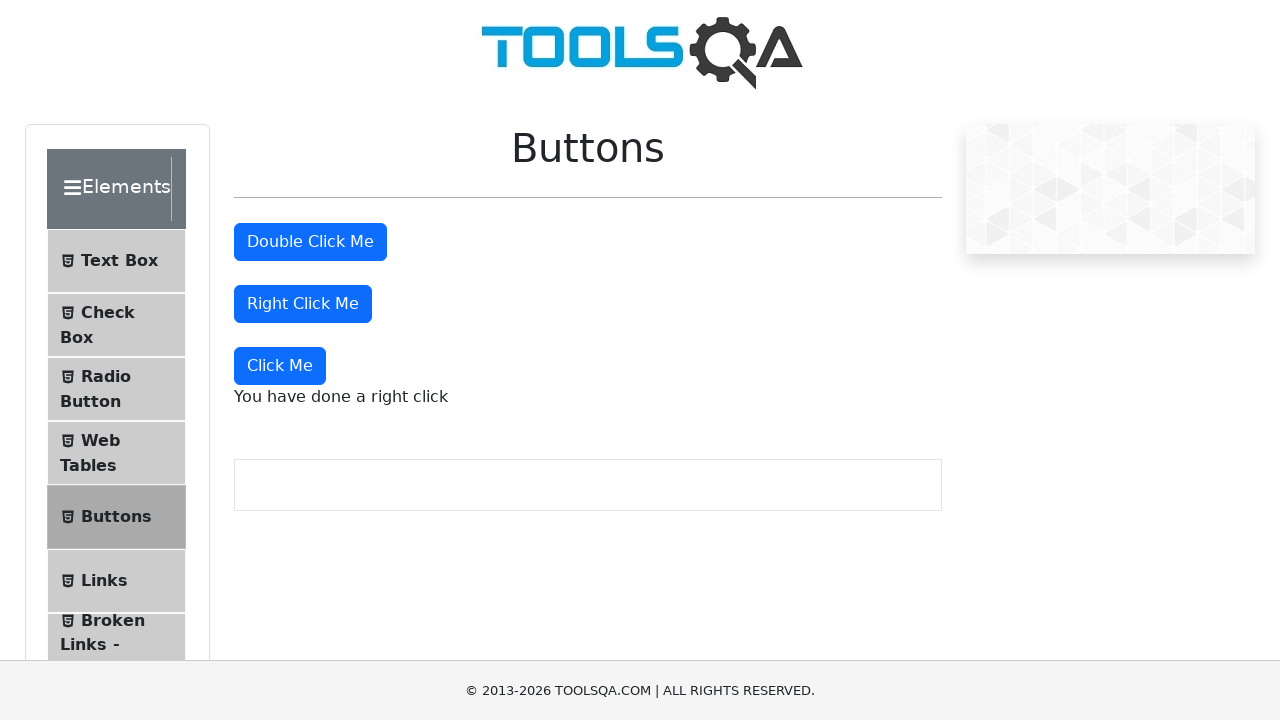

Retrieved text content from right click message element
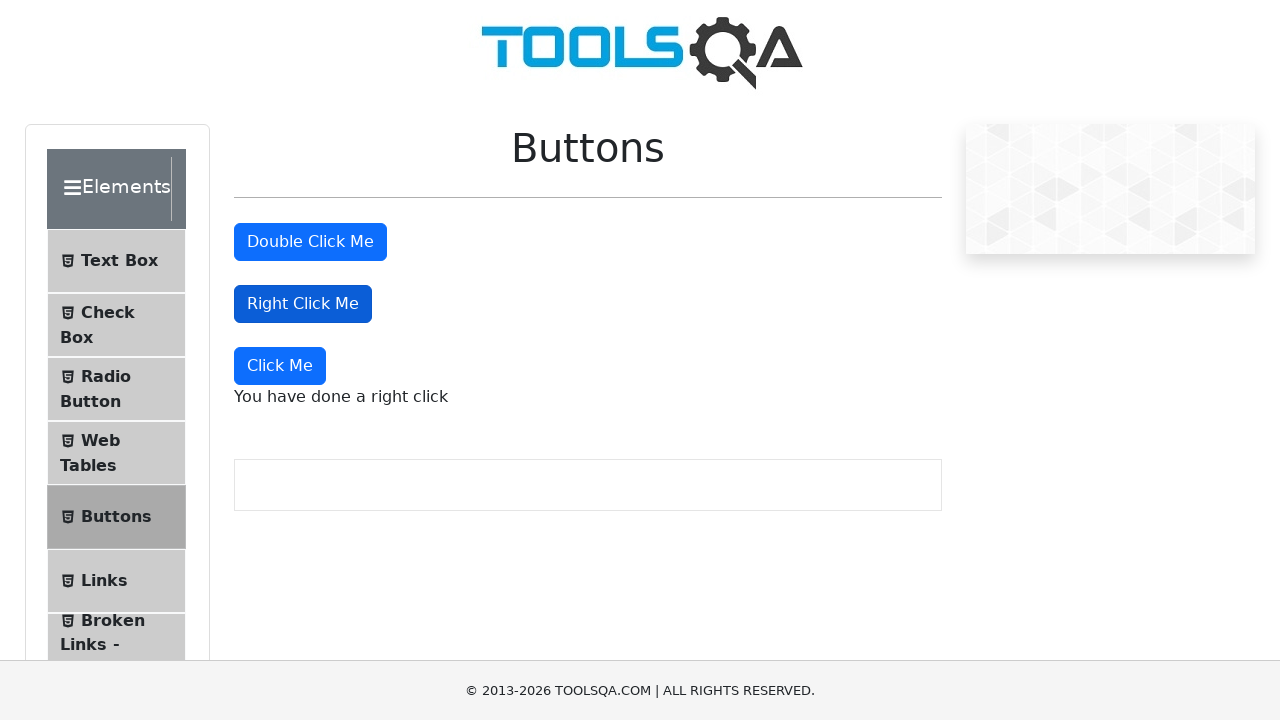

Verified right-click success message displays 'You have done a right click'
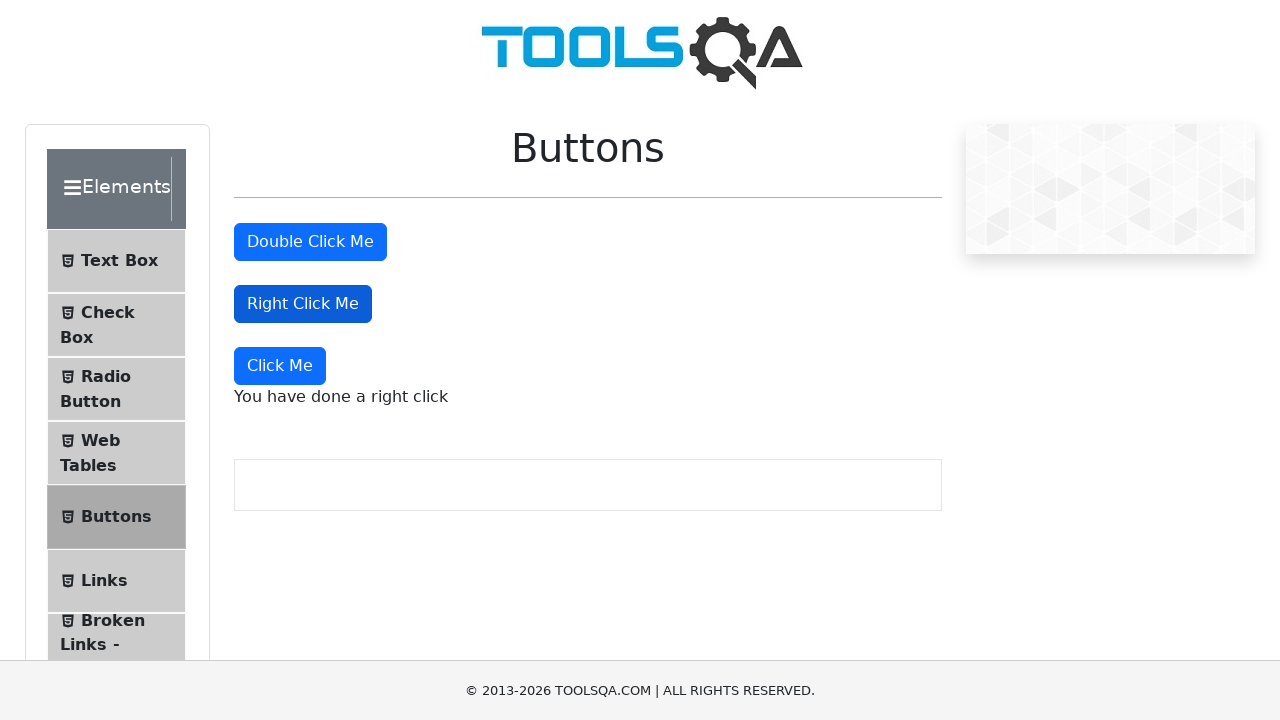

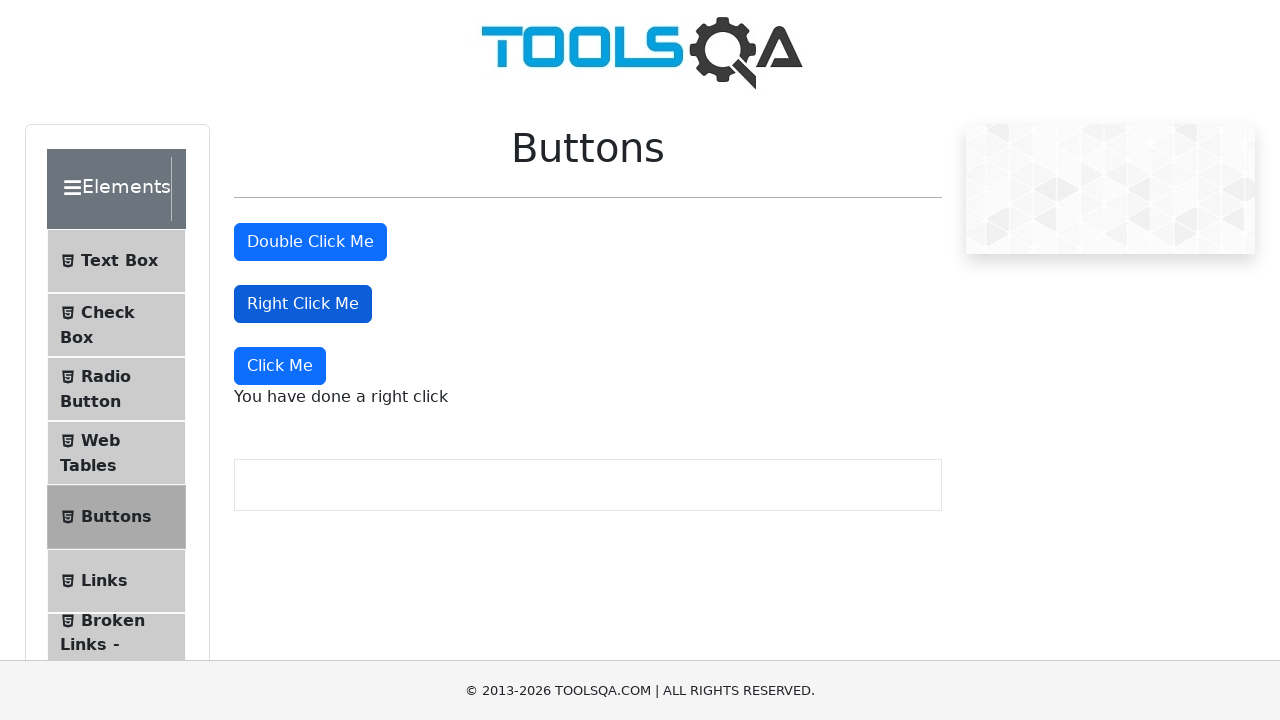